Tests phone number field validation by entering an invalid phone number (not 10 digits) and verifying the error message.

Starting URL: https://test-with-me-app.vercel.app/learning/web-elements/form

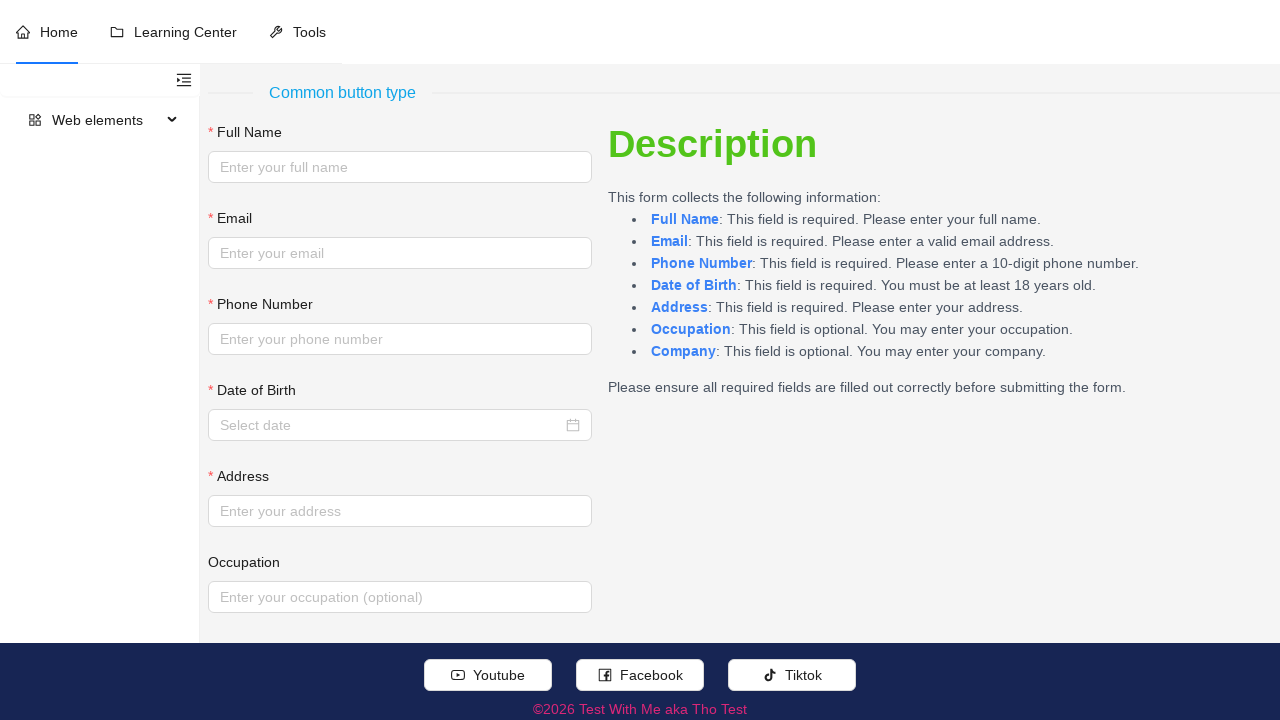

Cleared the phone number field on (//div[./label[.//text()[normalize-space()='Phone Number']]]//following-sibling:
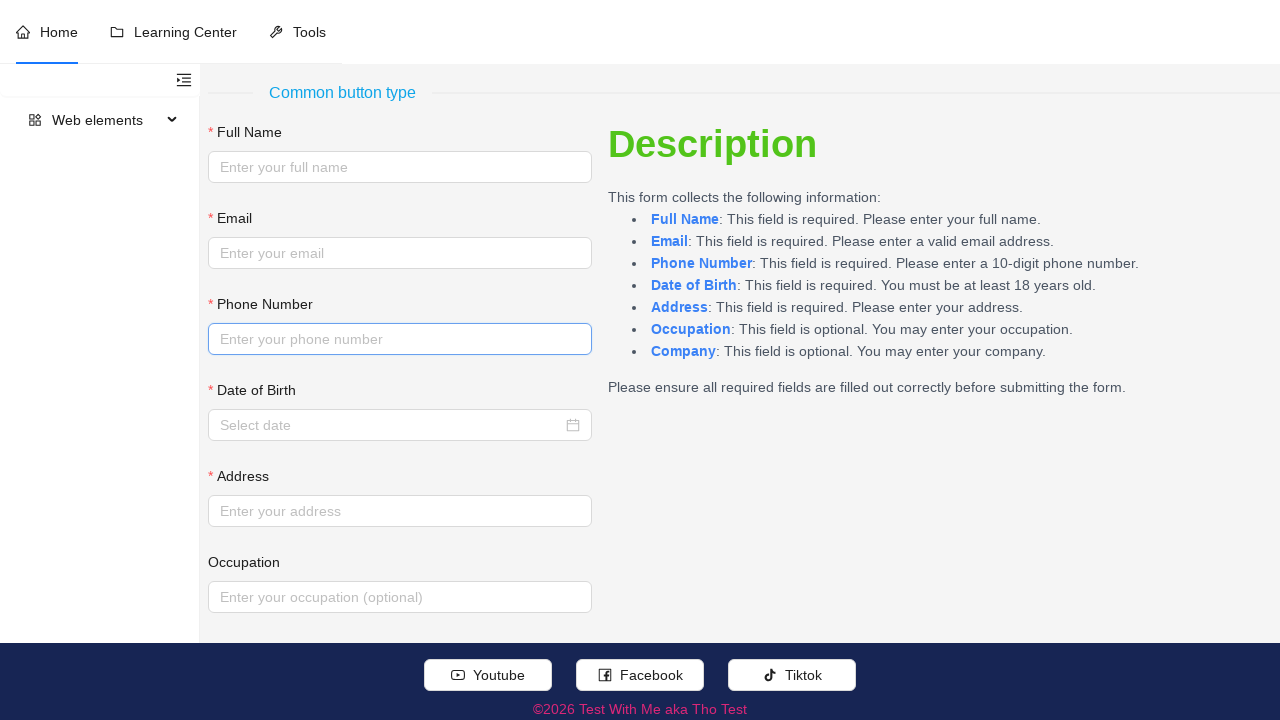

Filled phone number field with invalid value '12345' (5 digits instead of 10) on (//div[./label[.//text()[normalize-space()='Phone Number']]]//following-sibling:
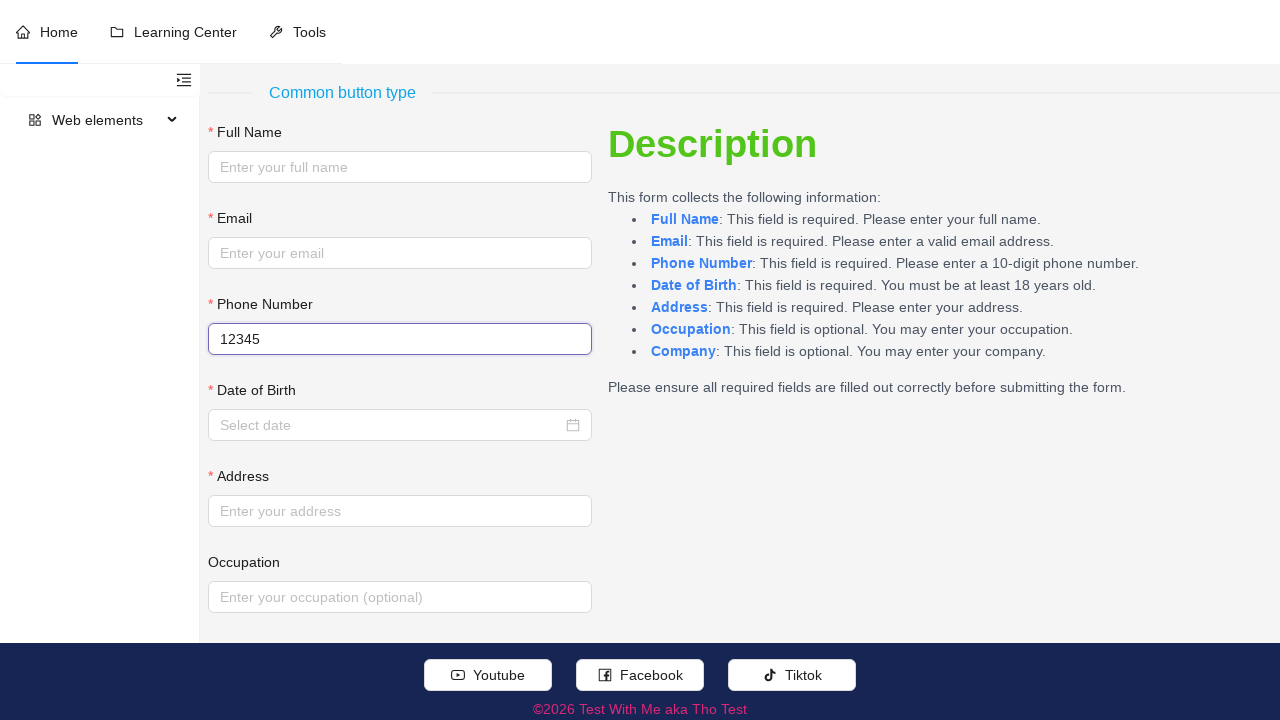

Pressed Tab to trigger field validation on (//div[./label[.//text()[normalize-space()='Phone Number']]]//following-sibling:
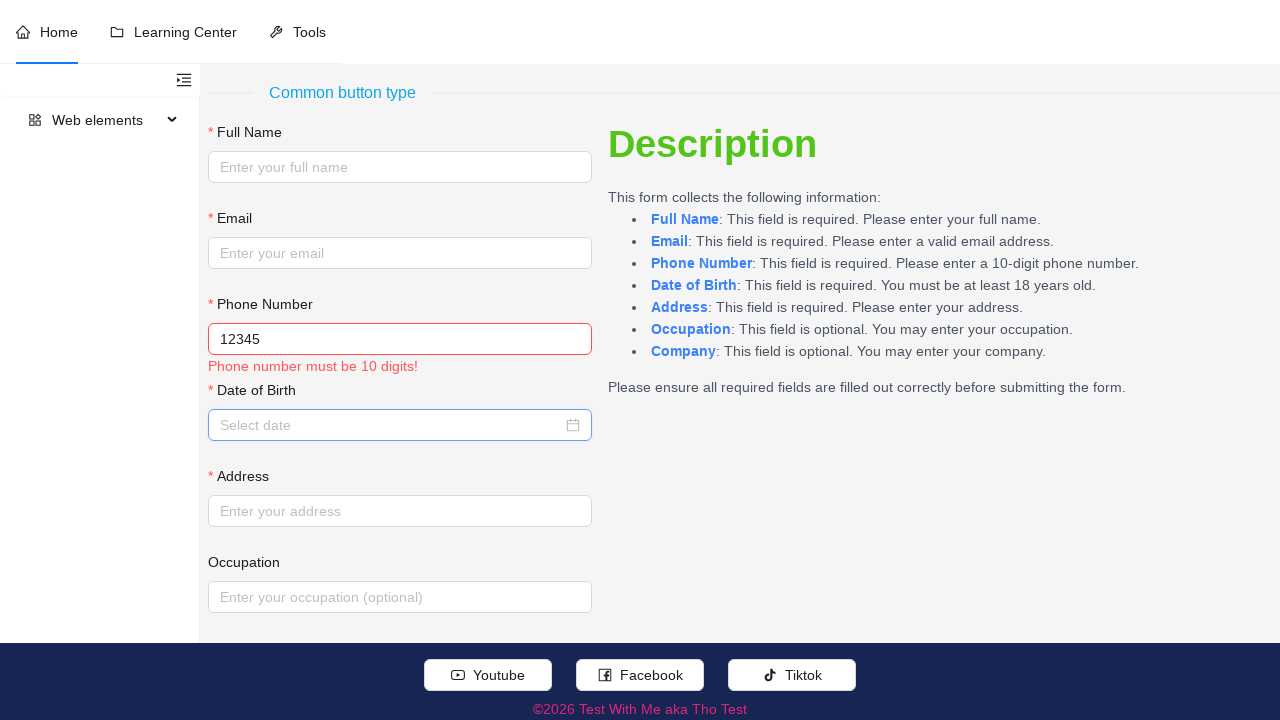

Verified error message 'Phone number must be 10 digits!' is displayed
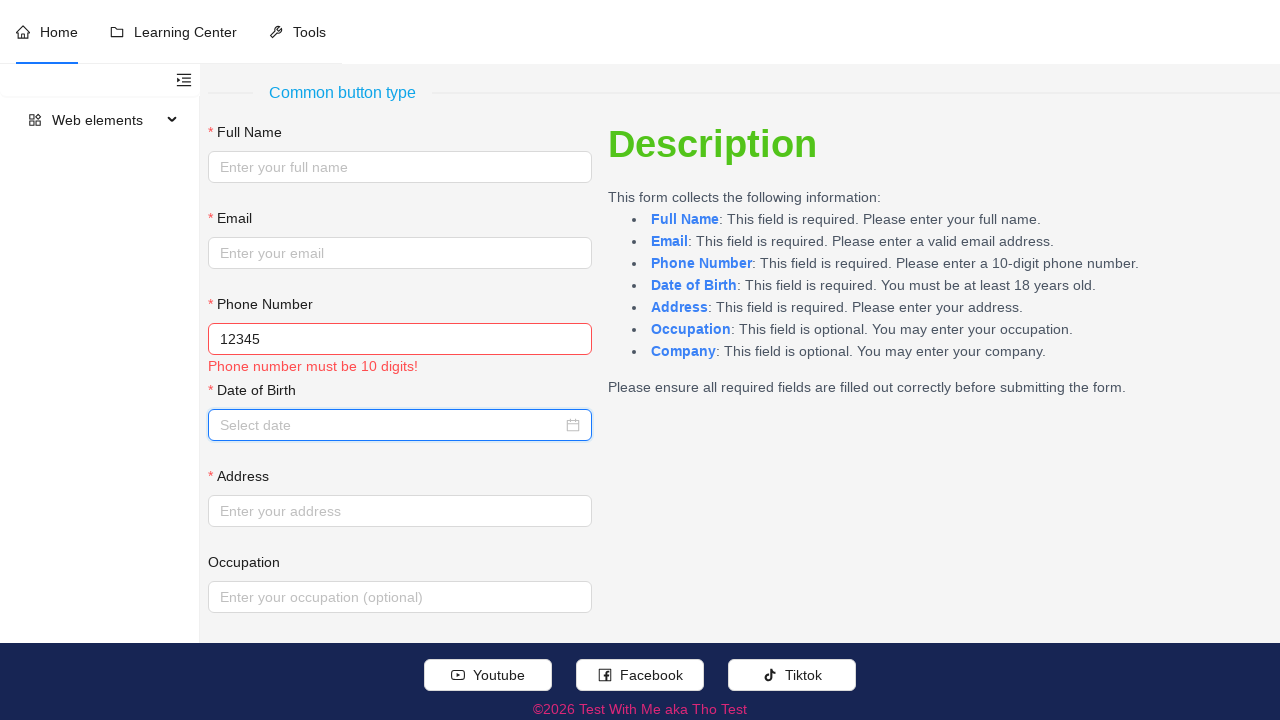

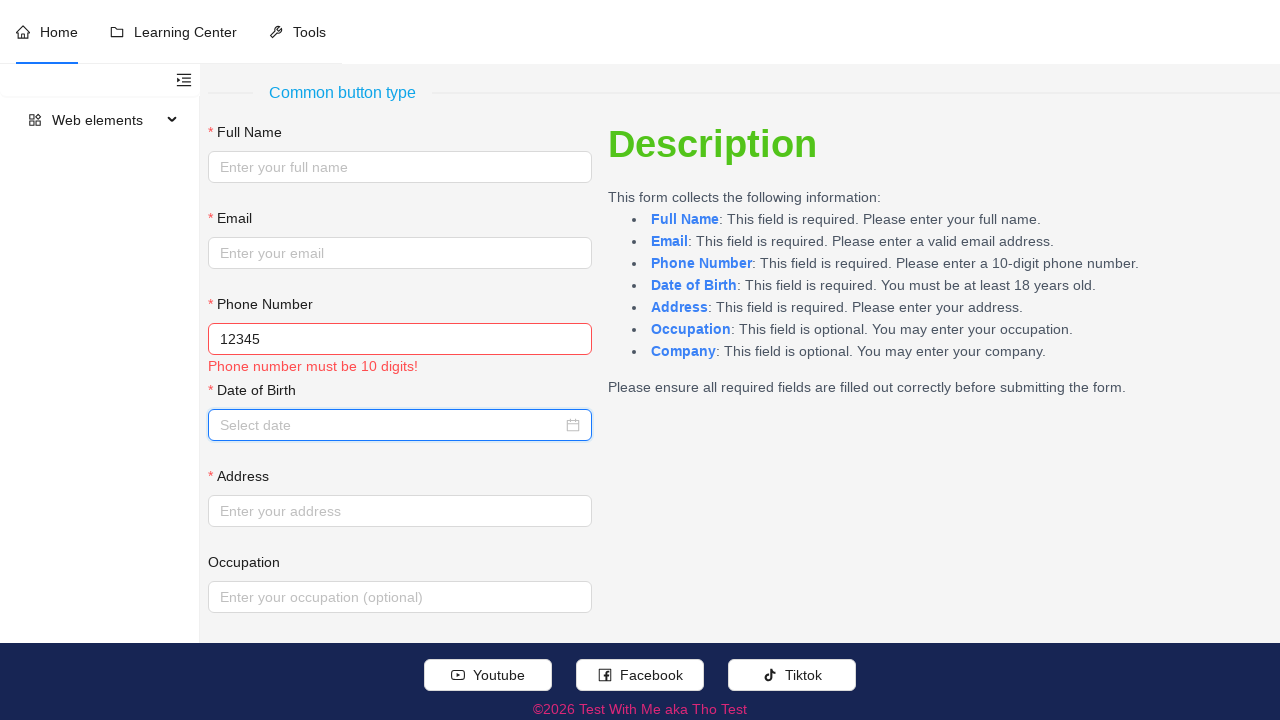